Tests iframe interaction by navigating to frames page and filling a textbox inside an iframe

Starting URL: https://demo.automationtesting.in/

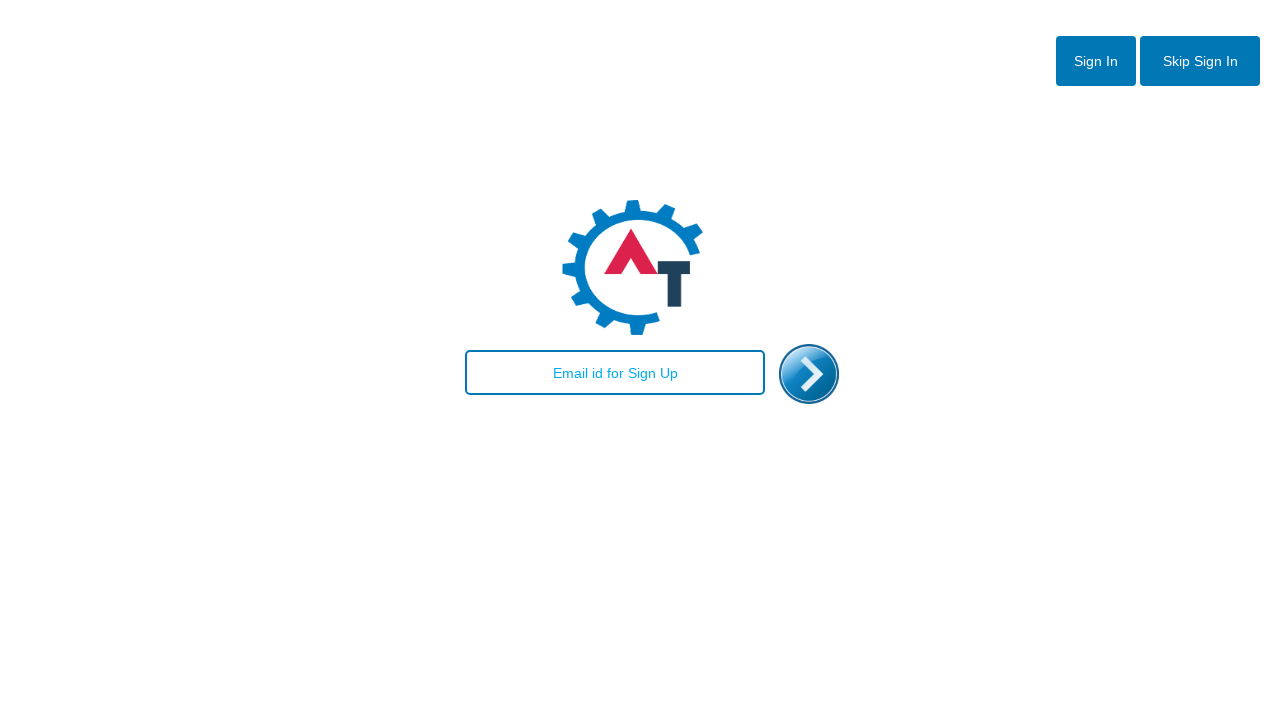

Clicked btn2 to navigate to Register page at (1200, 61) on #btn2
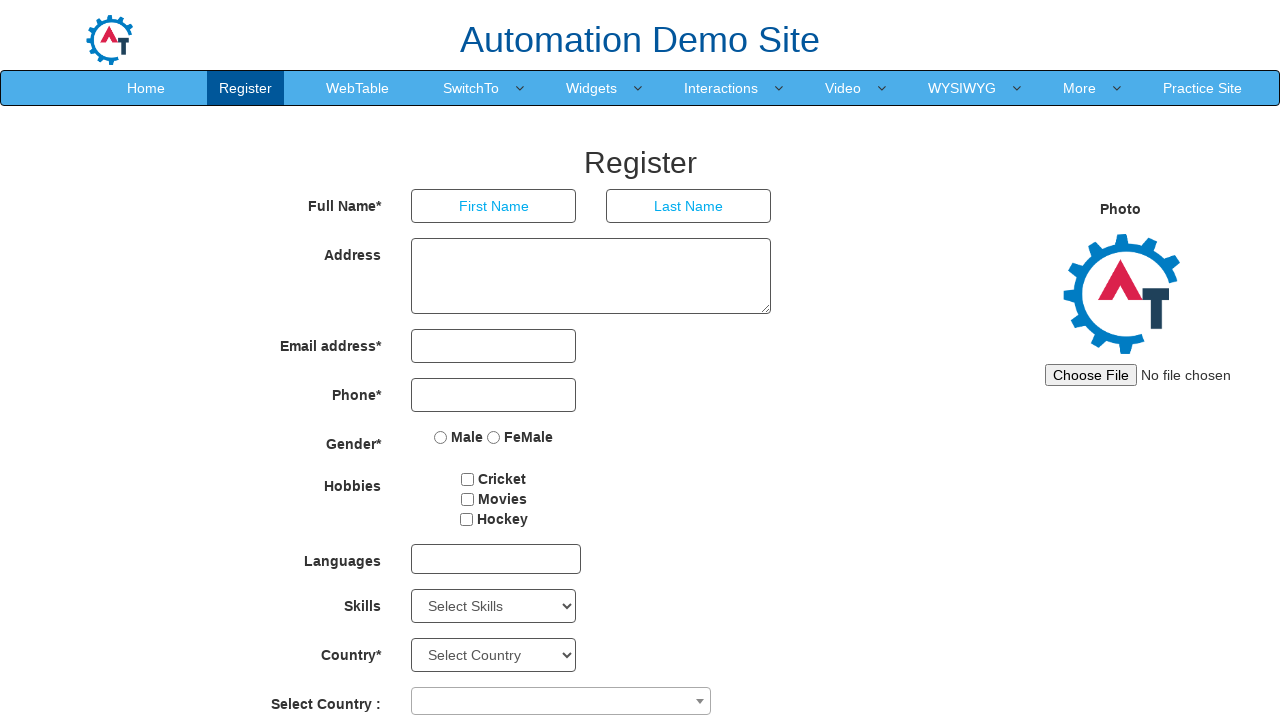

Waited 3000ms for page to load
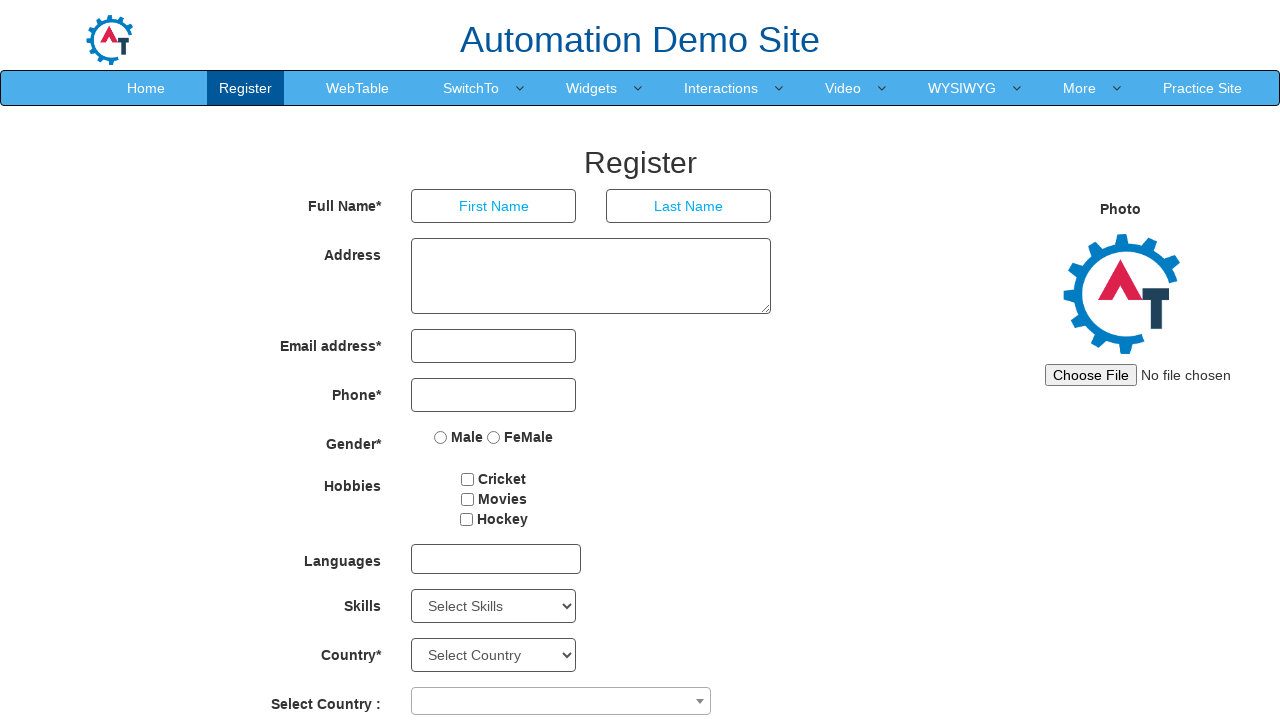

Clicked SwitchTo menu at (471, 88) on text=SwitchTo
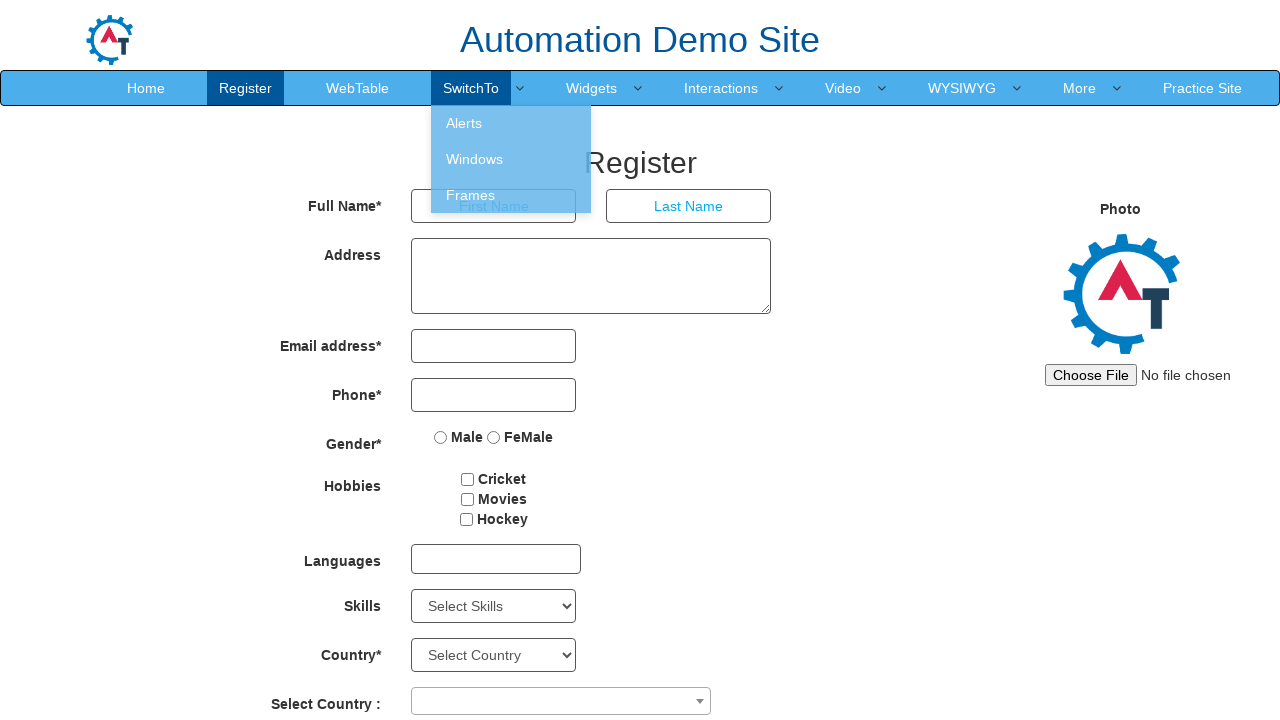

Waited 3000ms for SwitchTo menu to fully load
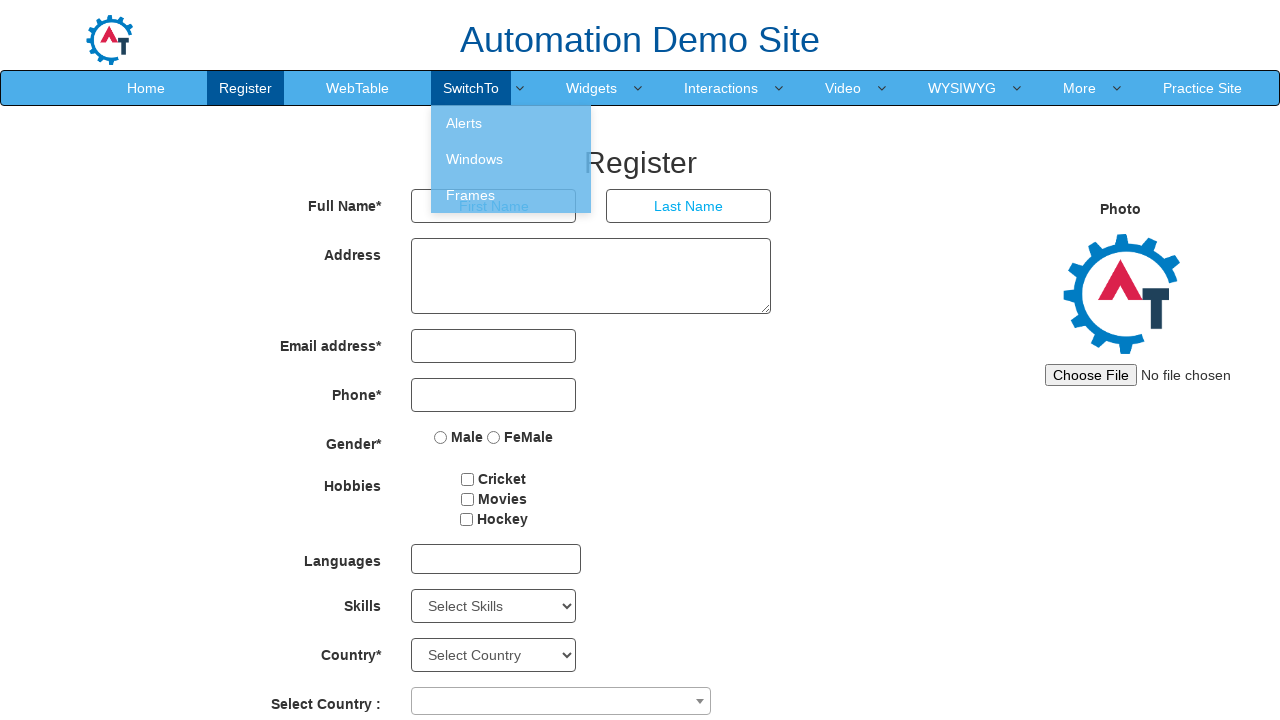

Clicked Frames.html link at (511, 195) on [href="Frames.html"]
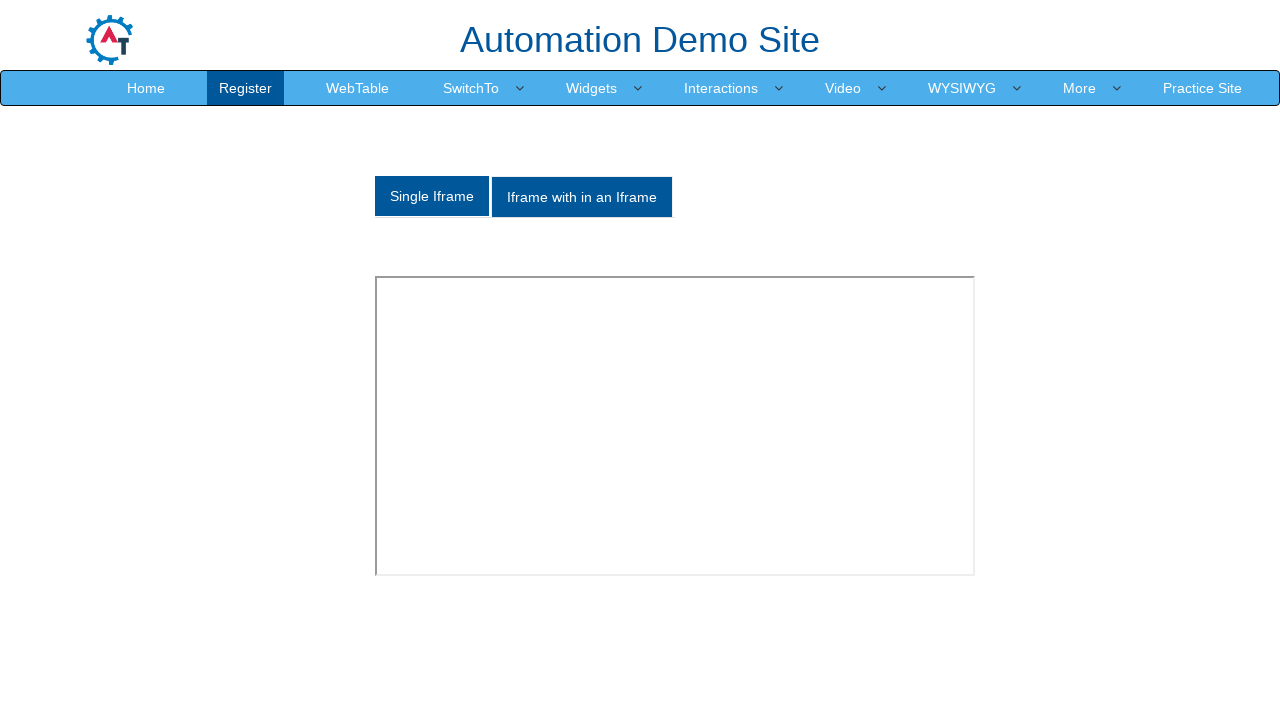

Waited 3000ms for Frames page to load
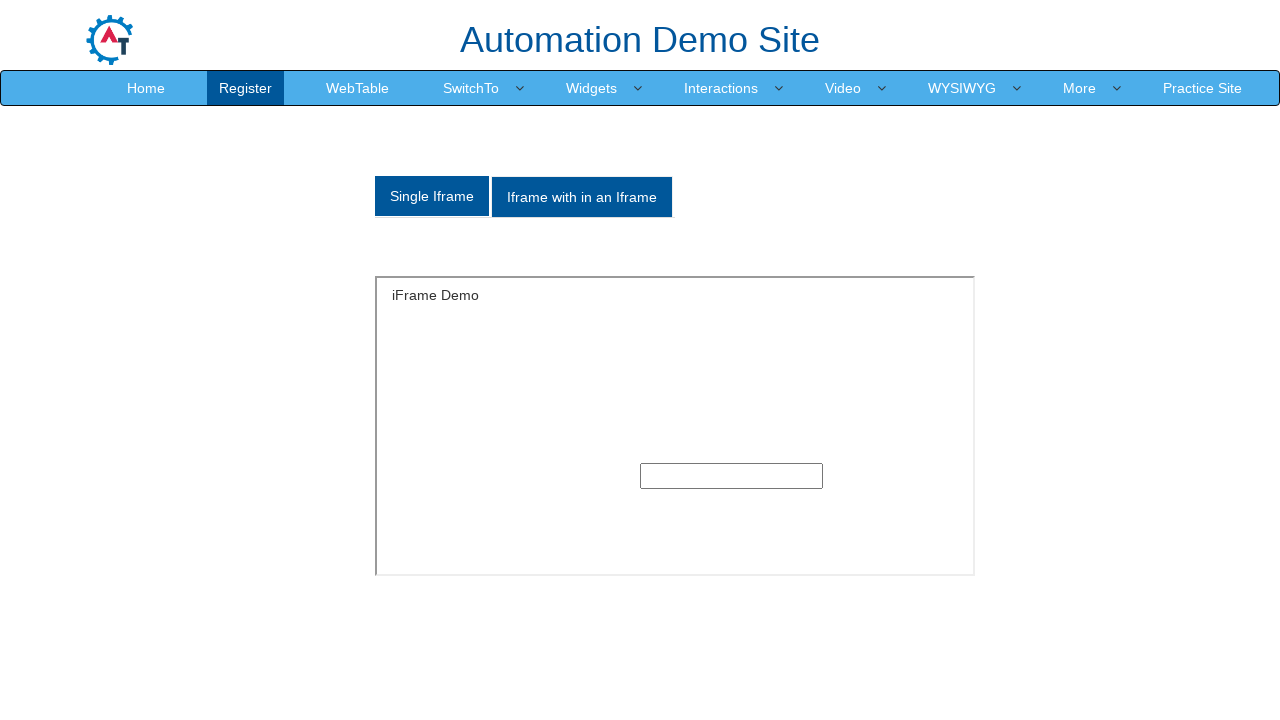

Located SingleFrame iframe
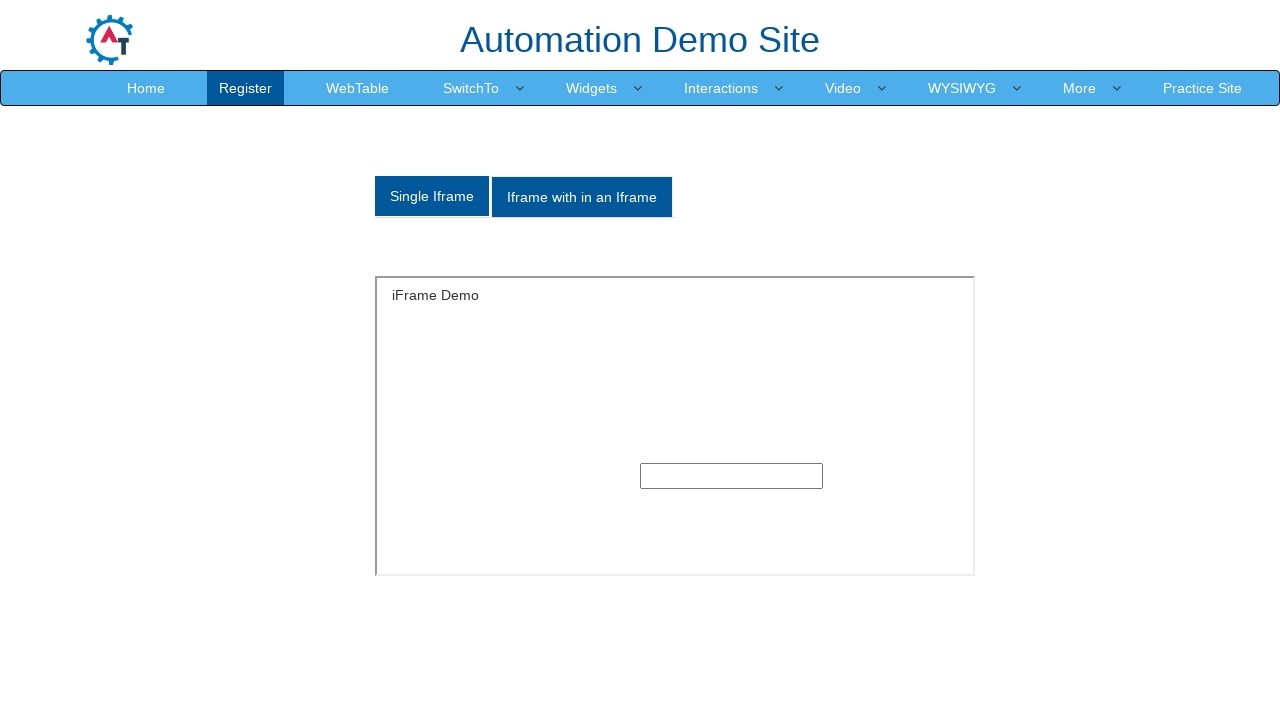

Clicked div with 'iFrame Demo' text inside iframe at (675, 383) on [name="SingleFrame"] >> internal:control=enter-frame >> div >> internal:has-text
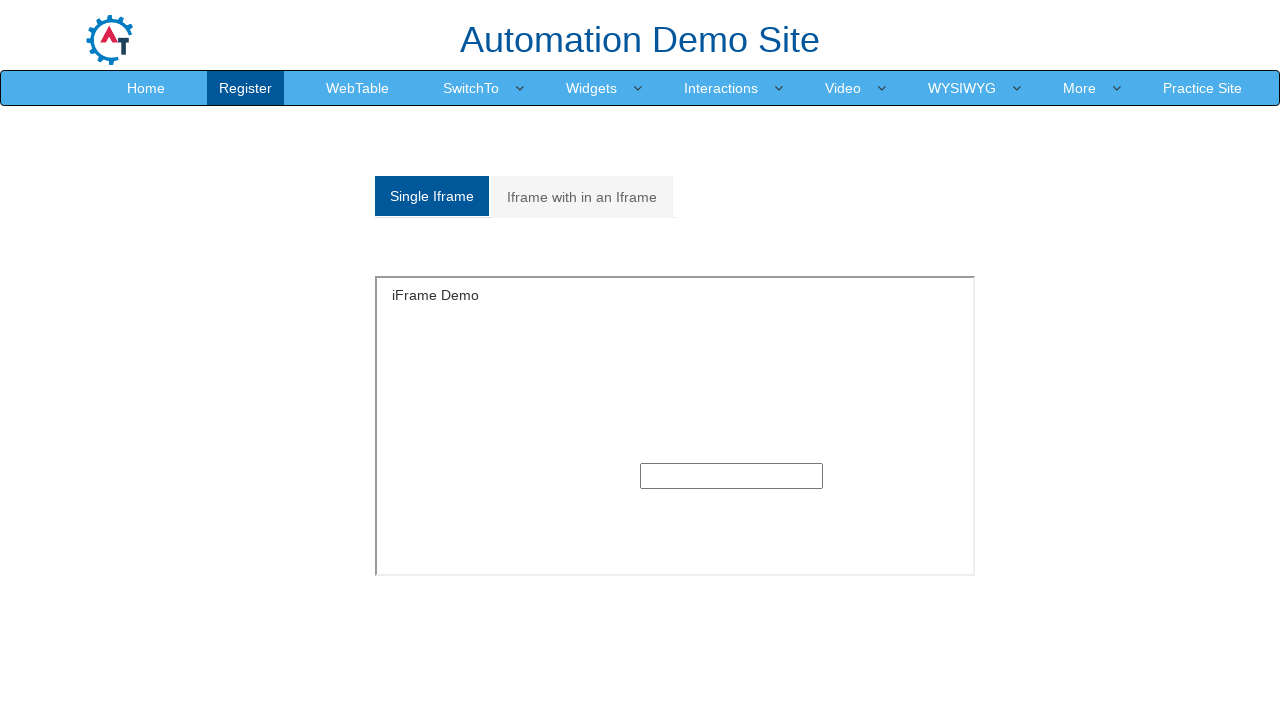

Filled textbox inside iframe with 'hi' on [name="SingleFrame"] >> internal:control=enter-frame >> internal:role=textbox
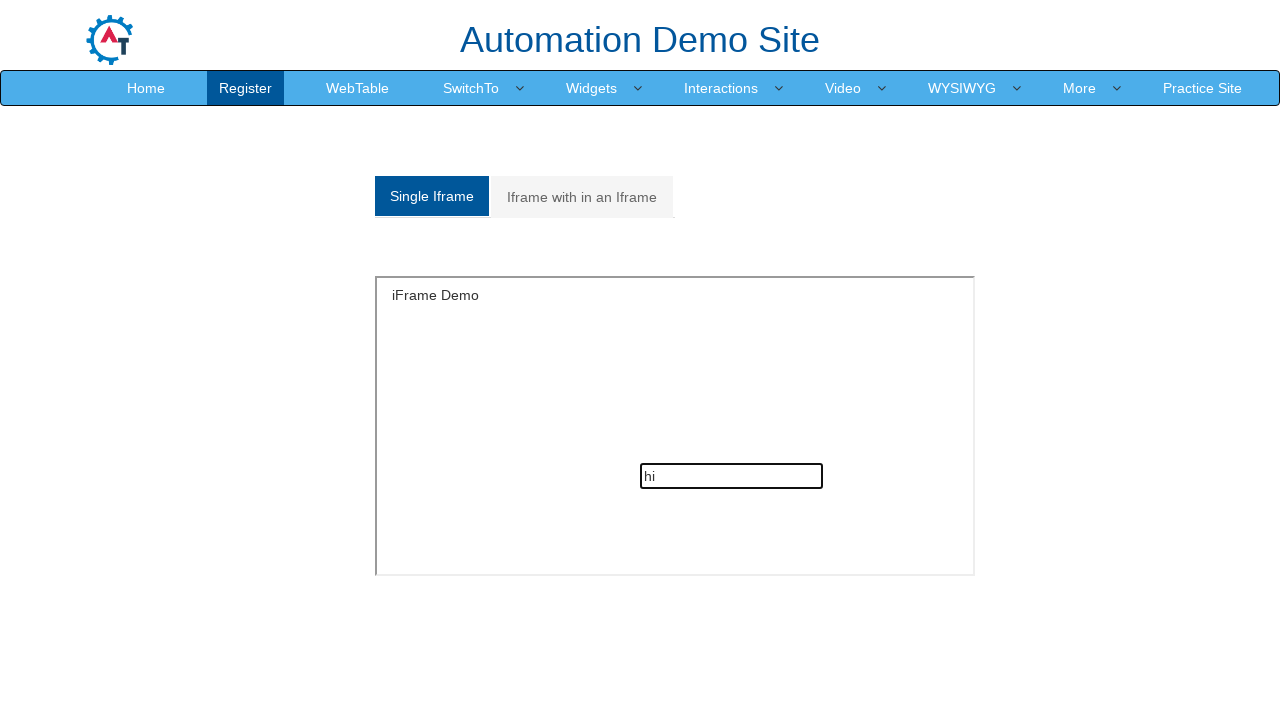

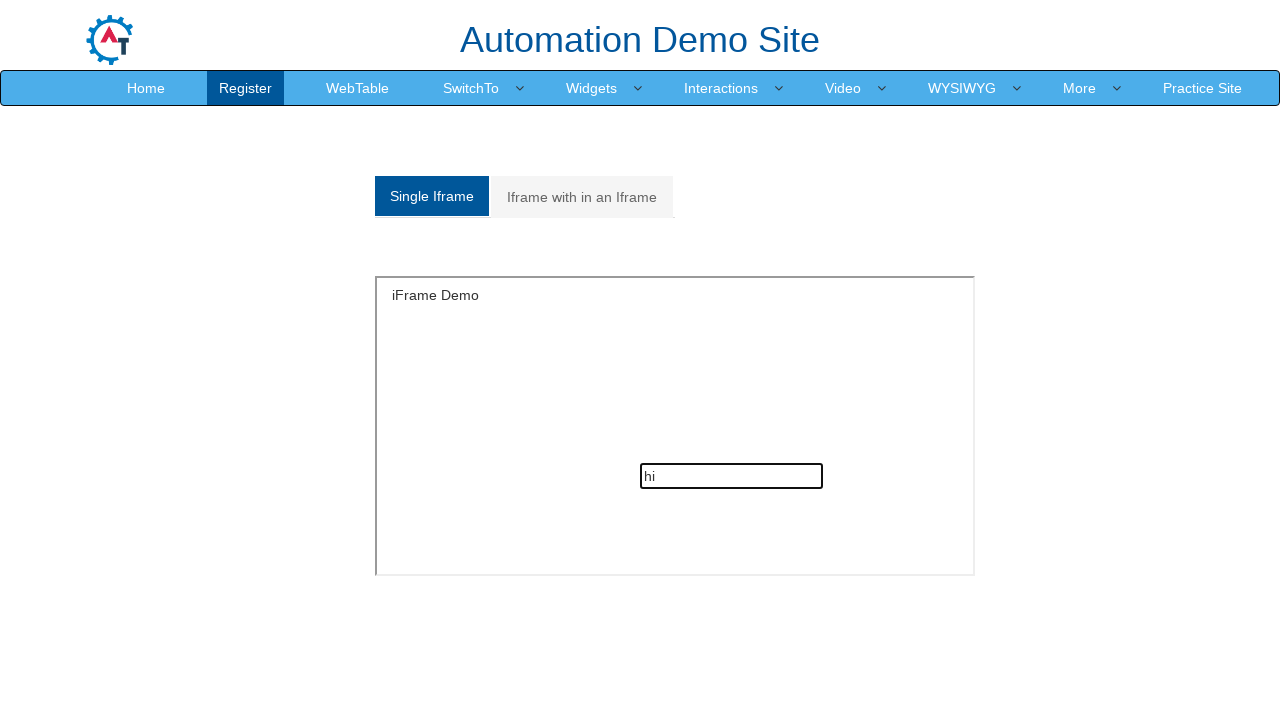